Tests frame interaction on jQuery UI demo page by switching to an iframe, clicking on a selectable item, then returning to main content and clicking the download link

Starting URL: https://jqueryui.com/selectable/

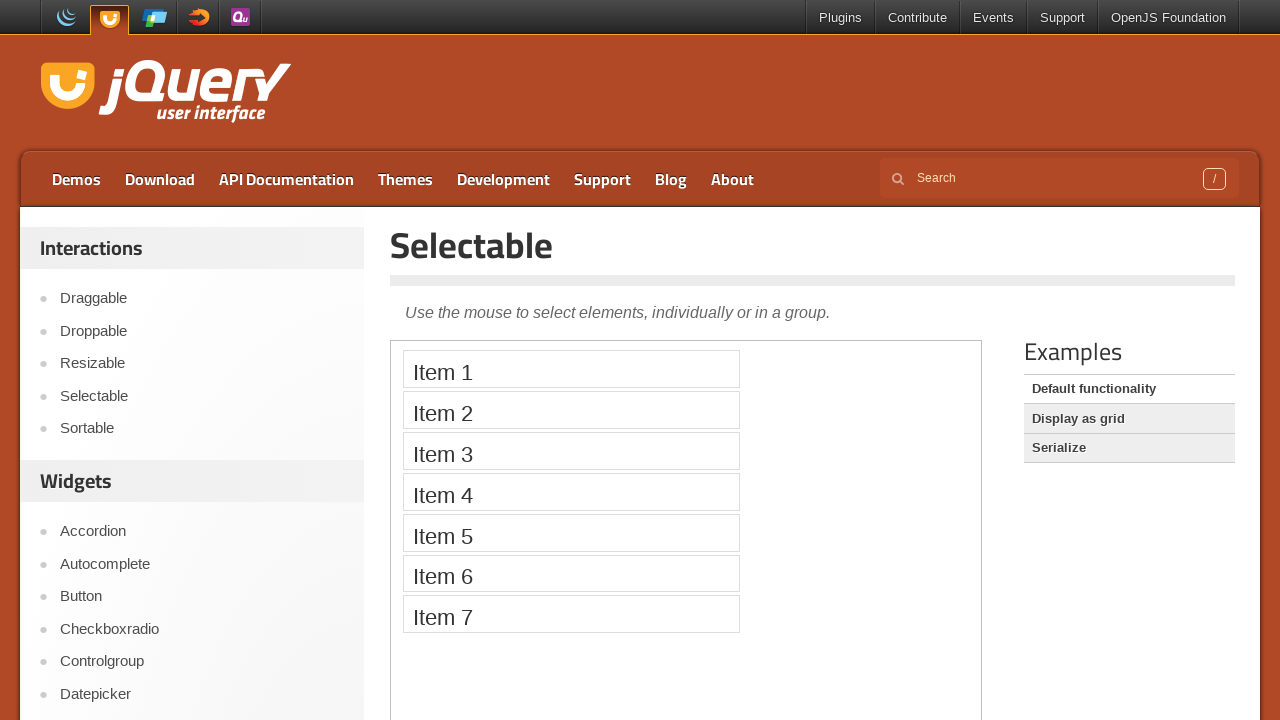

Located iframe containing selectable demo
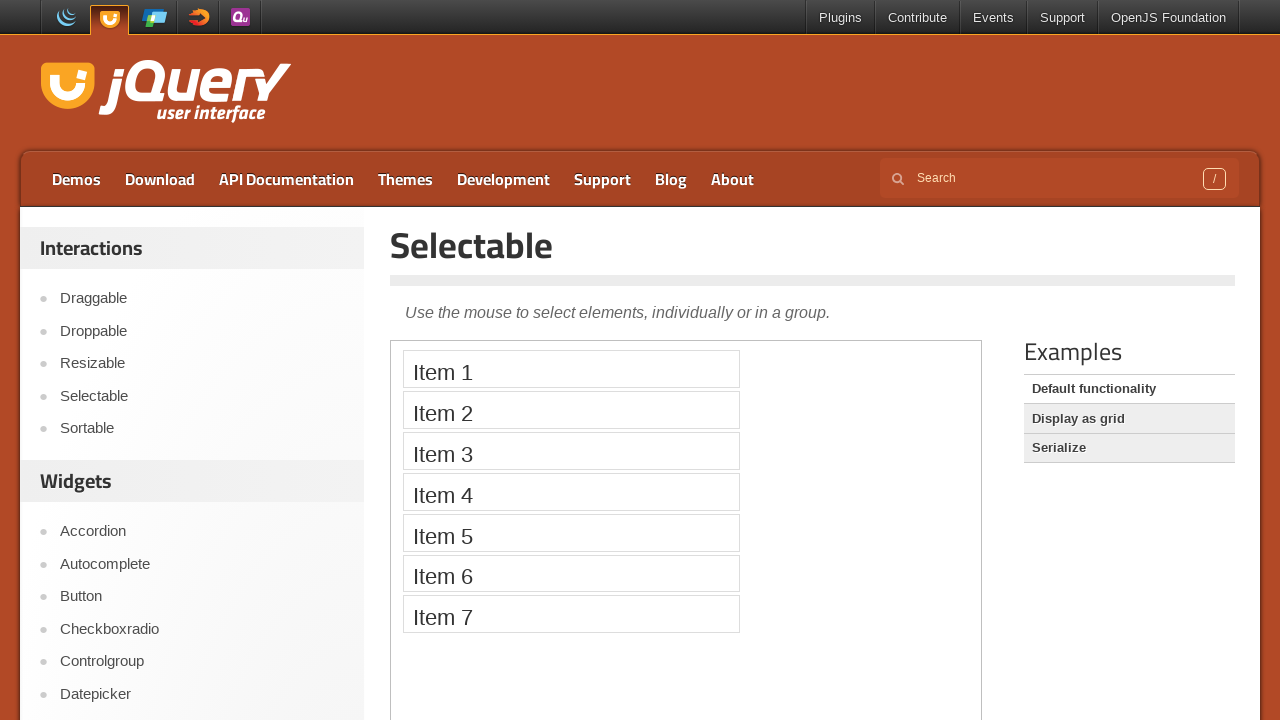

Clicked third selectable item in iframe at (571, 451) on iframe >> nth=0 >> internal:control=enter-frame >> li.ui-widget-content.ui-selec
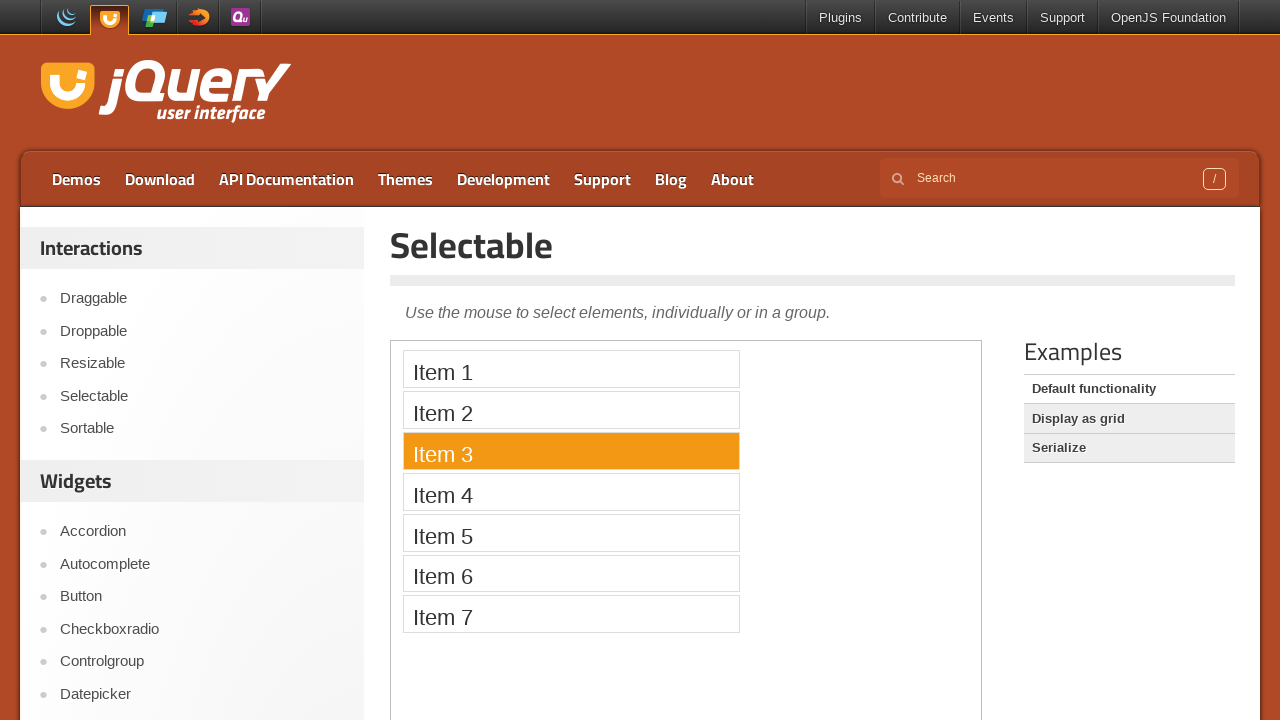

Clicked Download link in main page at (160, 179) on text=Download
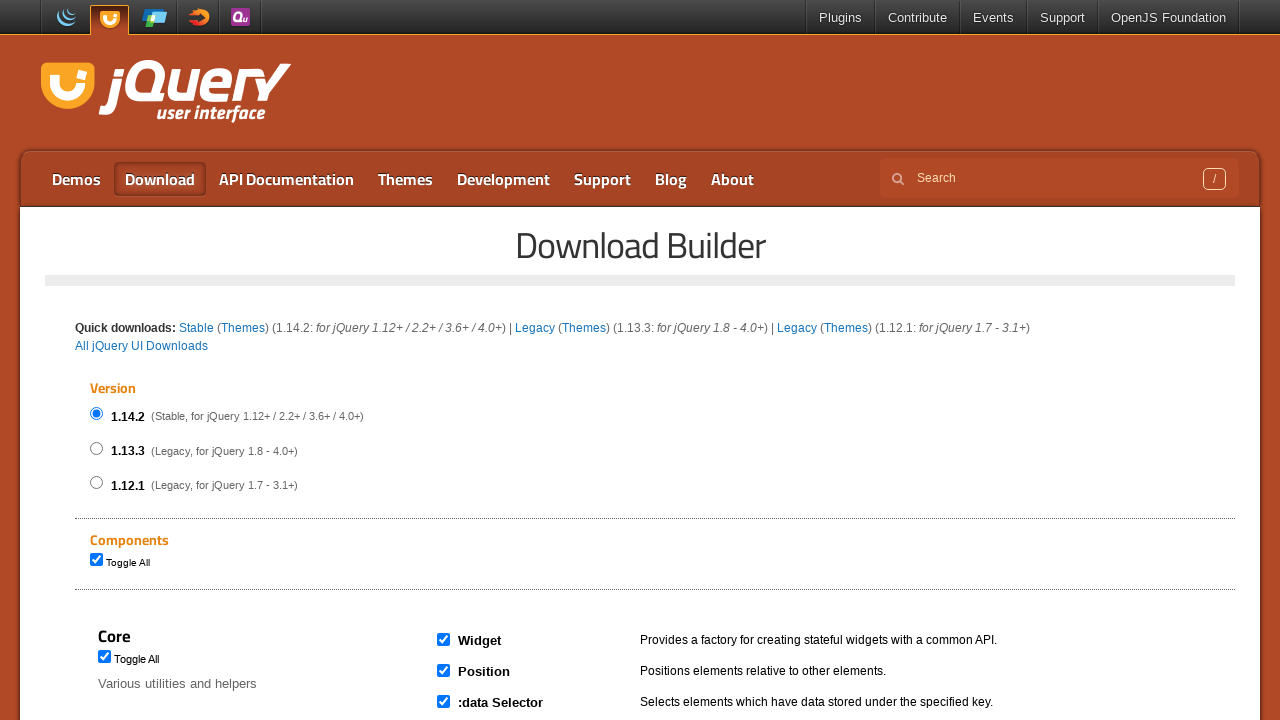

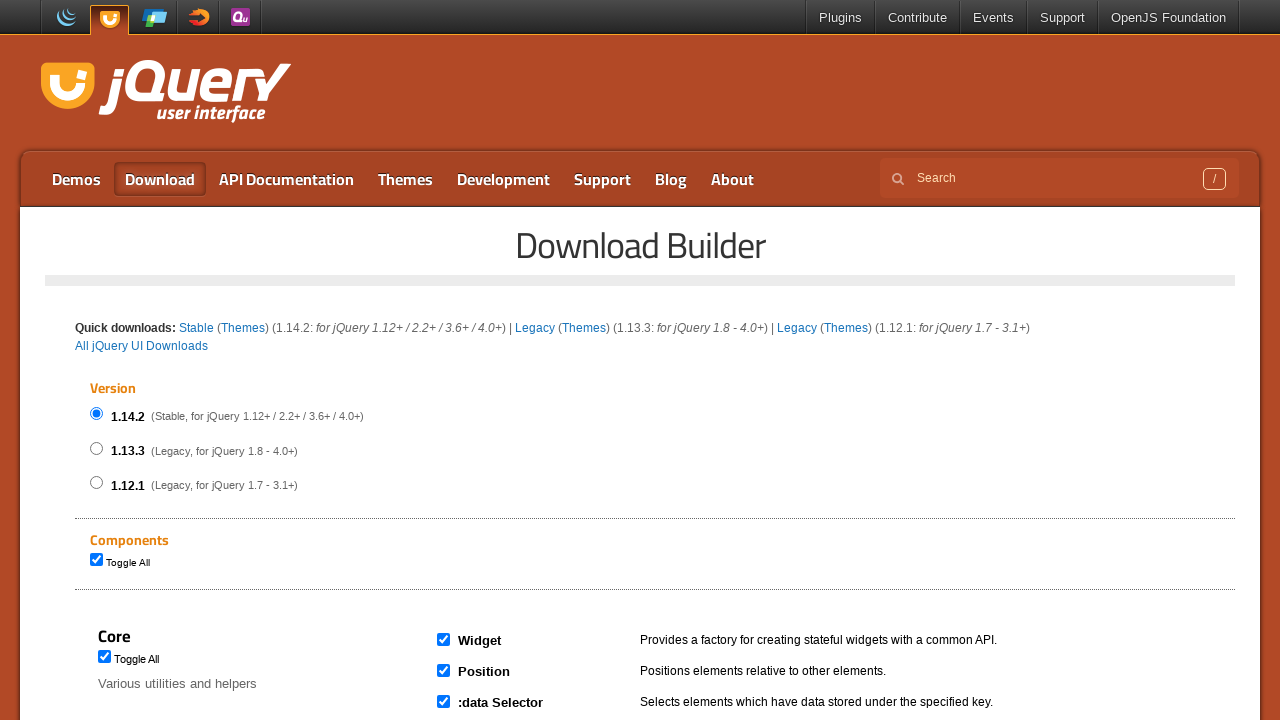